Tests the matrix generation functionality by entering row and column values, clicking the generate button, and verifying that the matrix inputs are created correctly with the expected number of numeric input fields.

Starting URL: https://joshnisth.github.io/Grafos-practica-ATDD/docs/nortwestGrafo.html

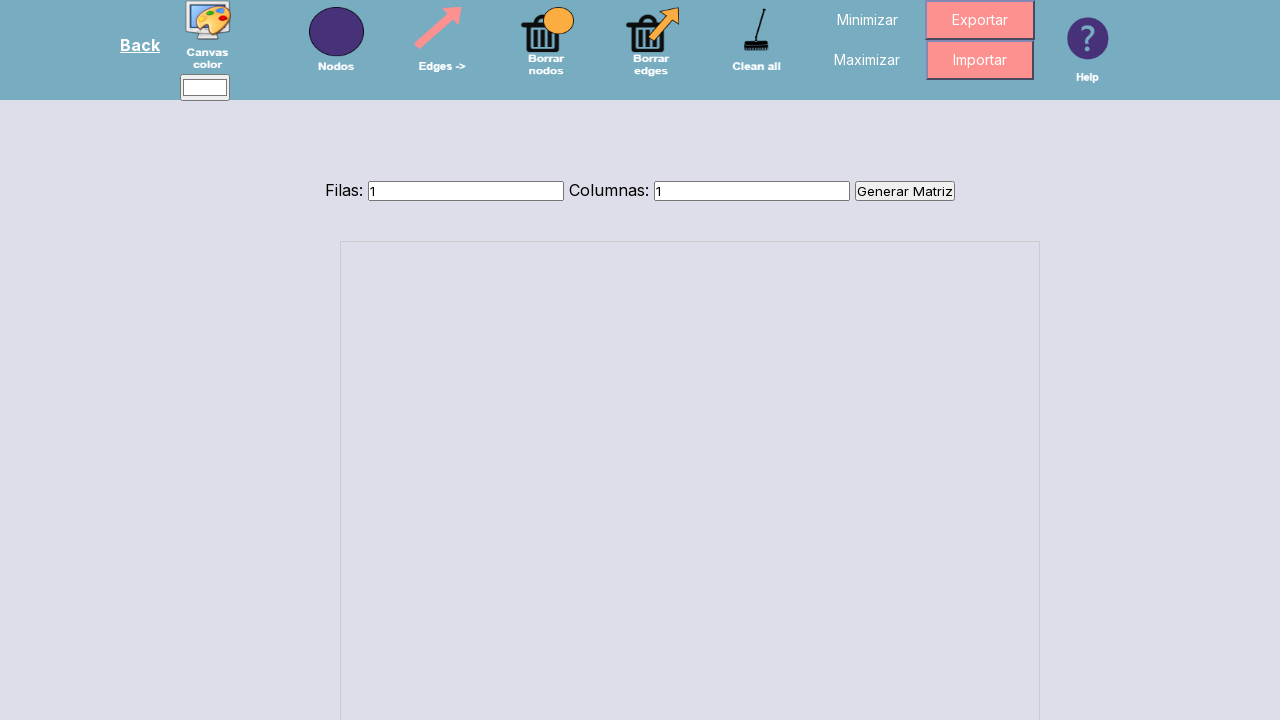

Cleared the rows input field on #filas
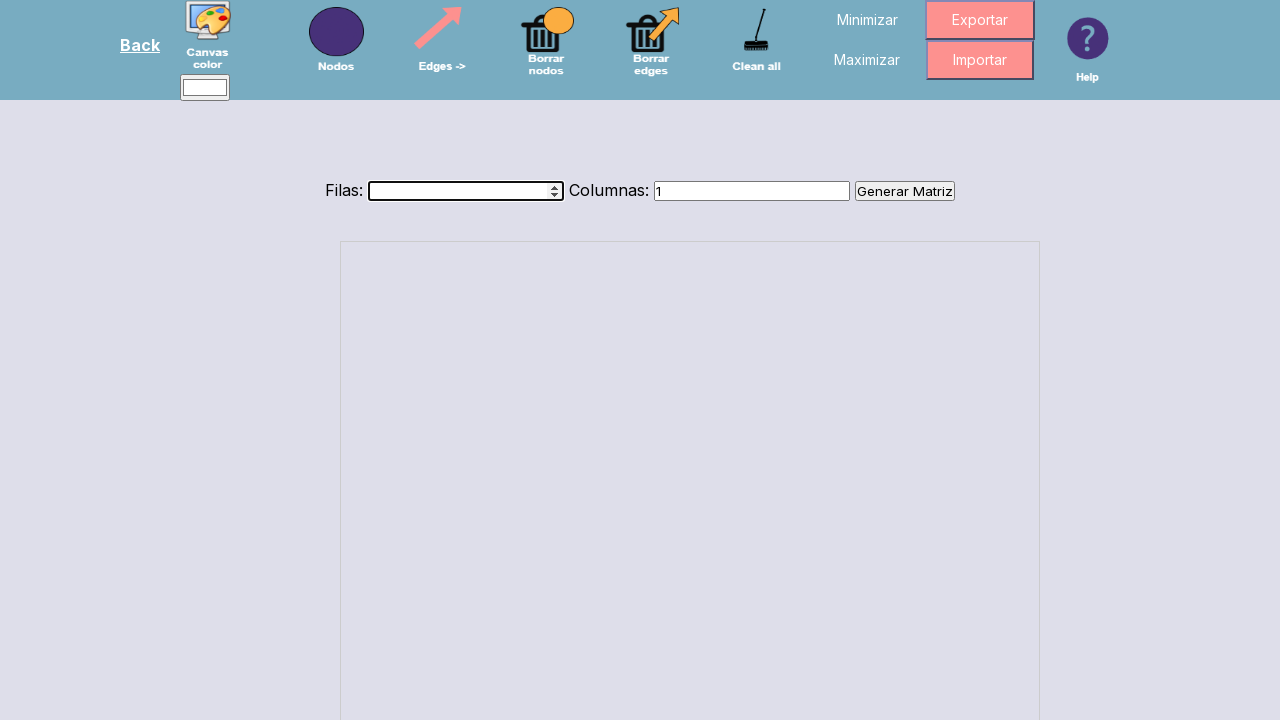

Entered '2' in the rows input field on #filas
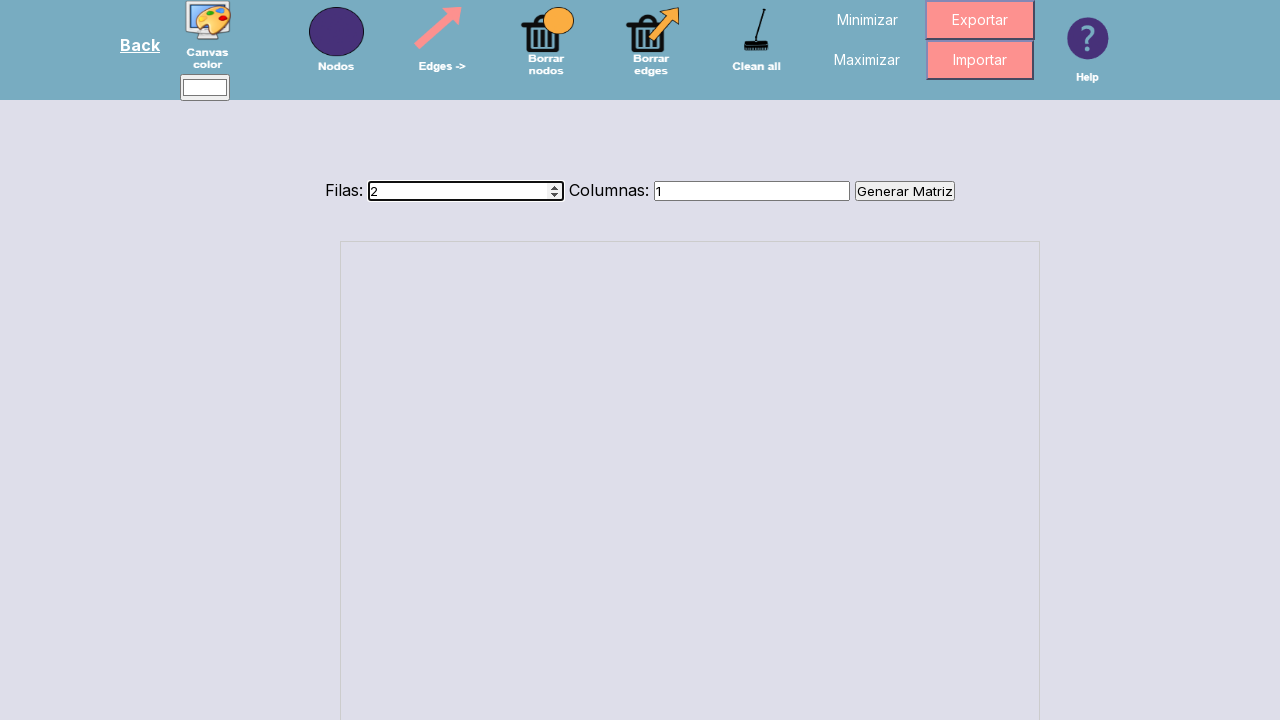

Cleared the columns input field on #columnas
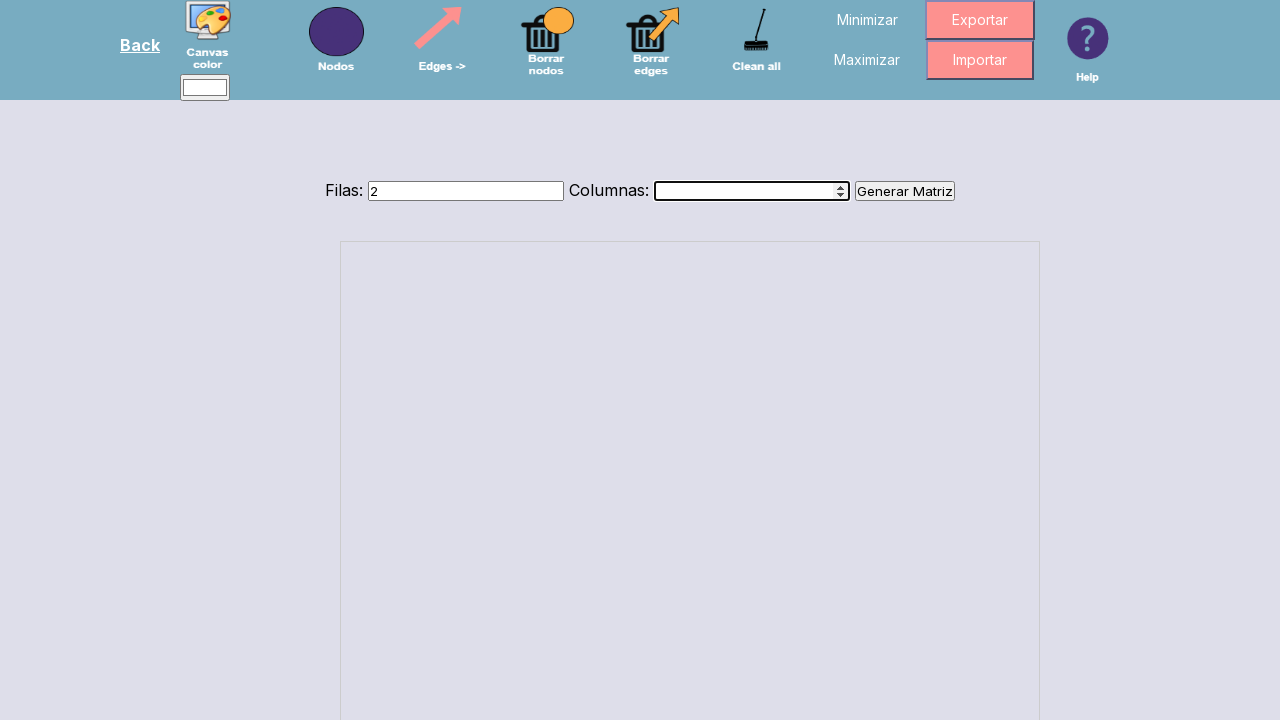

Entered '2' in the columns input field on #columnas
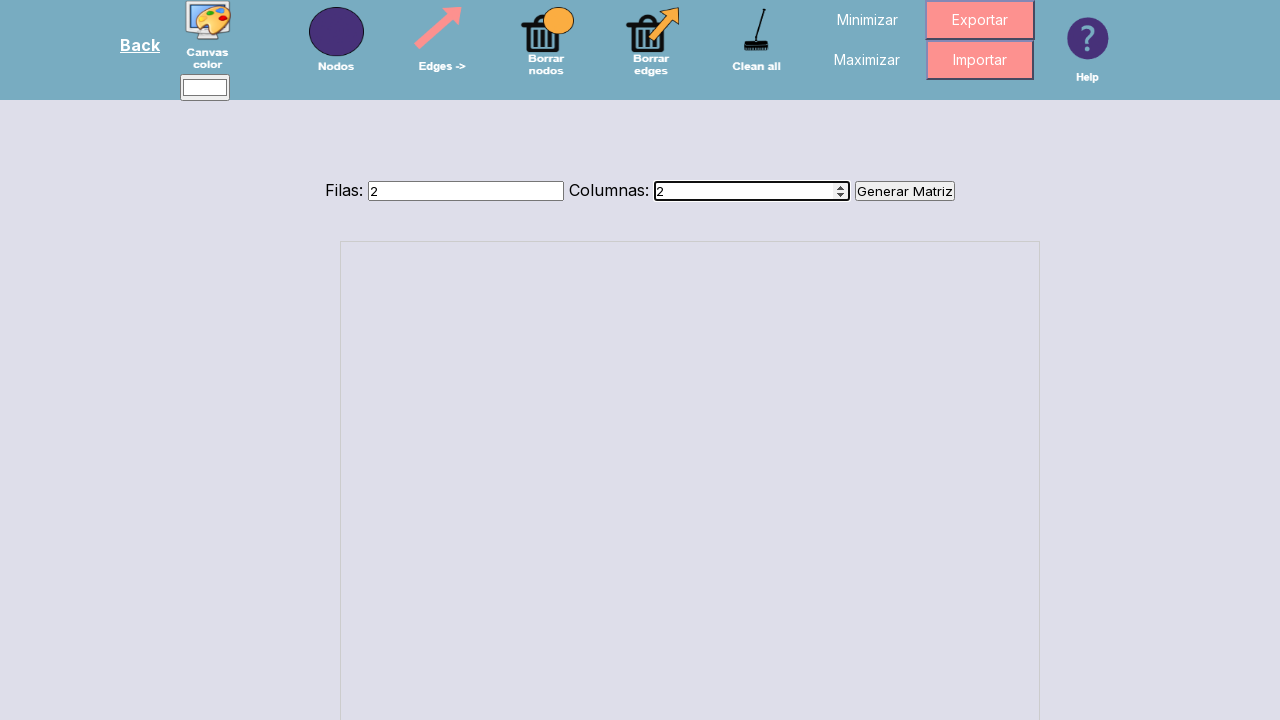

Clicked the generate matrix button at (905, 191) on #generarMatriz
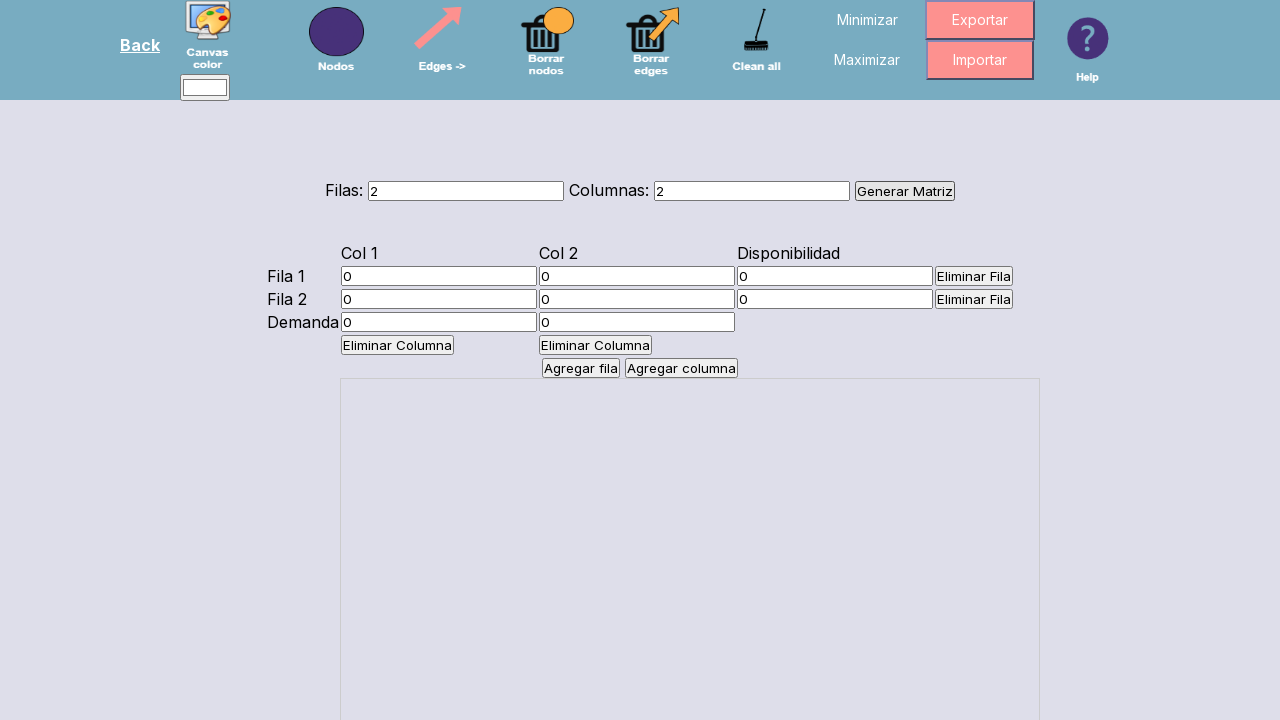

Matrix inputs container became visible
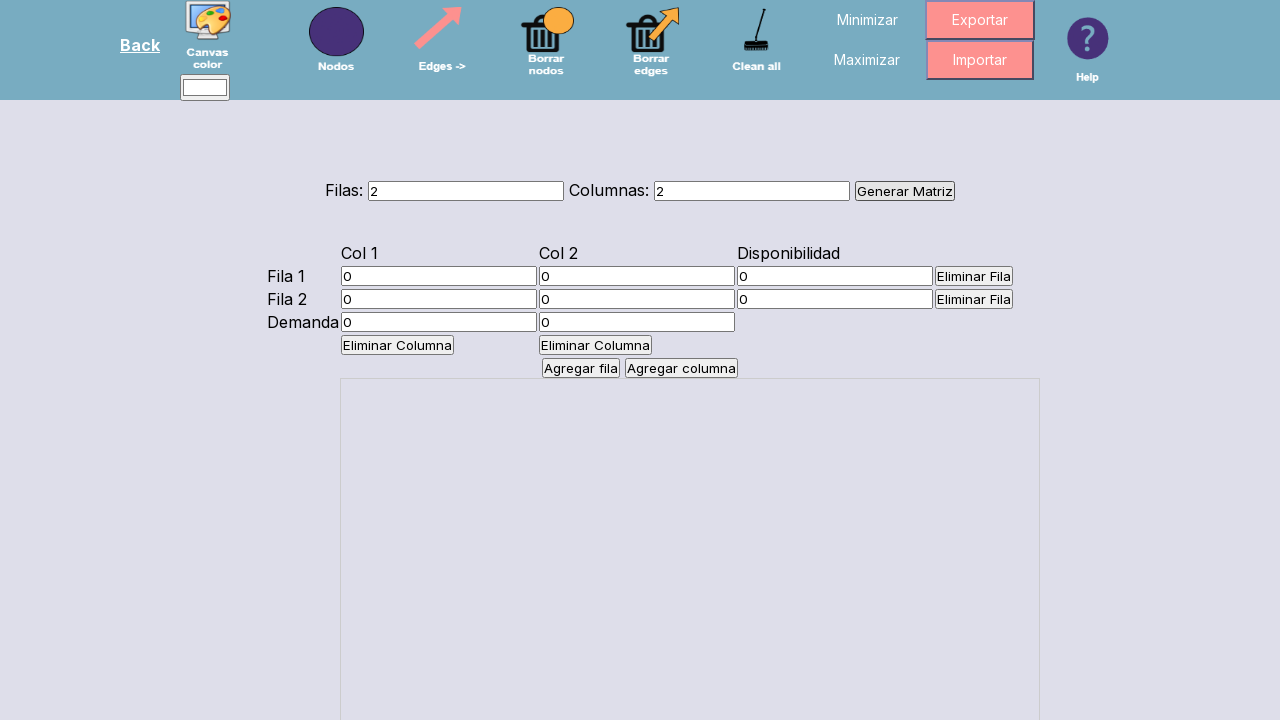

Verified that numeric input fields were created in the matrix container
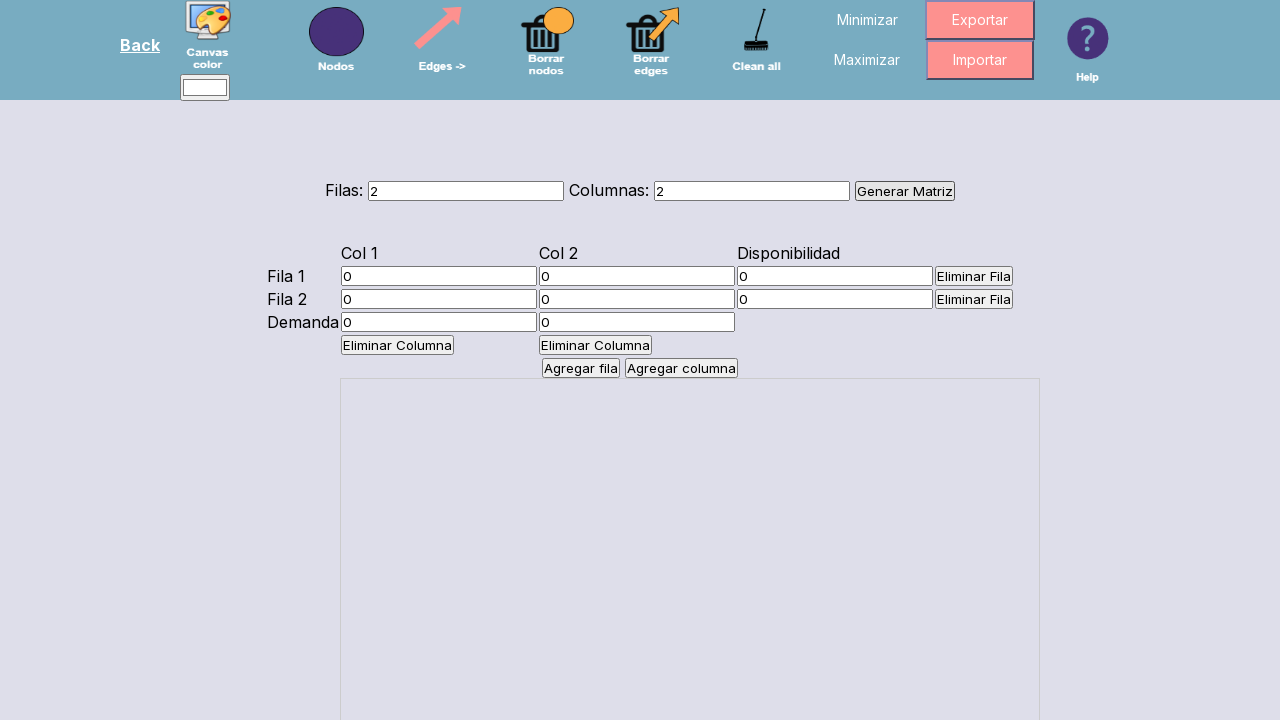

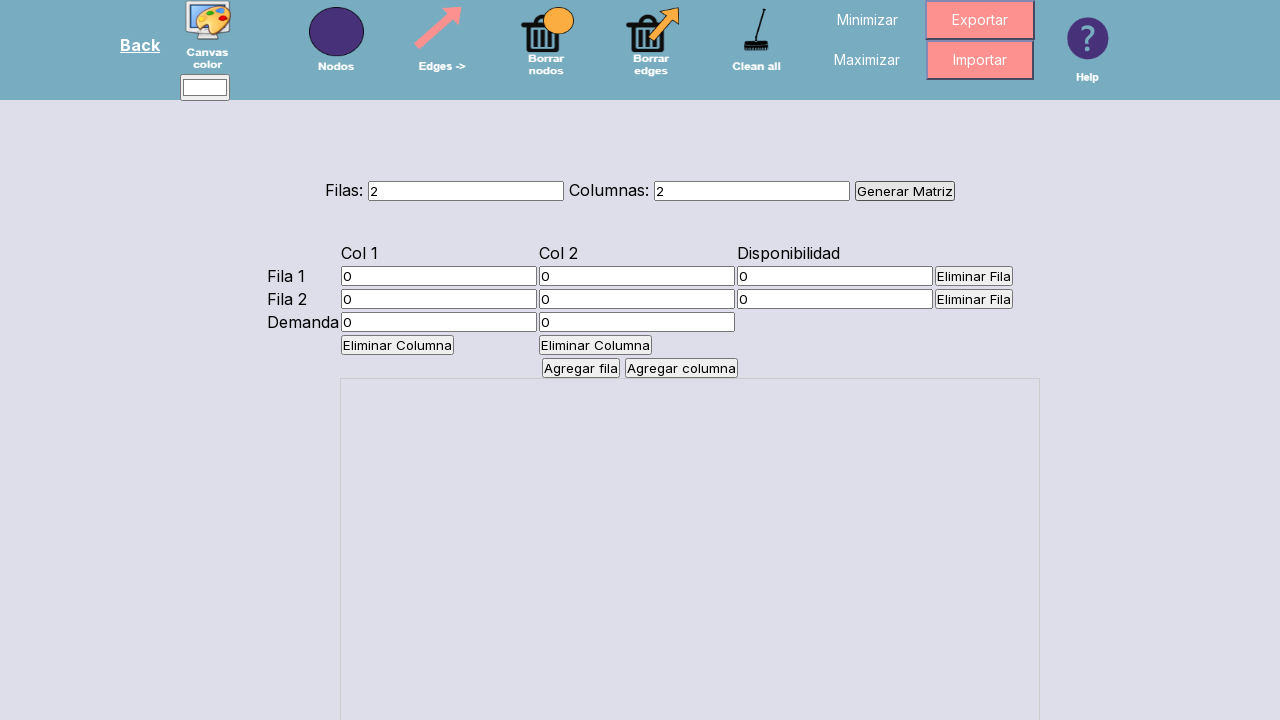